Navigates to a login practice page and verifies the page loads by checking the title

Starting URL: https://rahulshettyacademy.com/loginpagePractise/

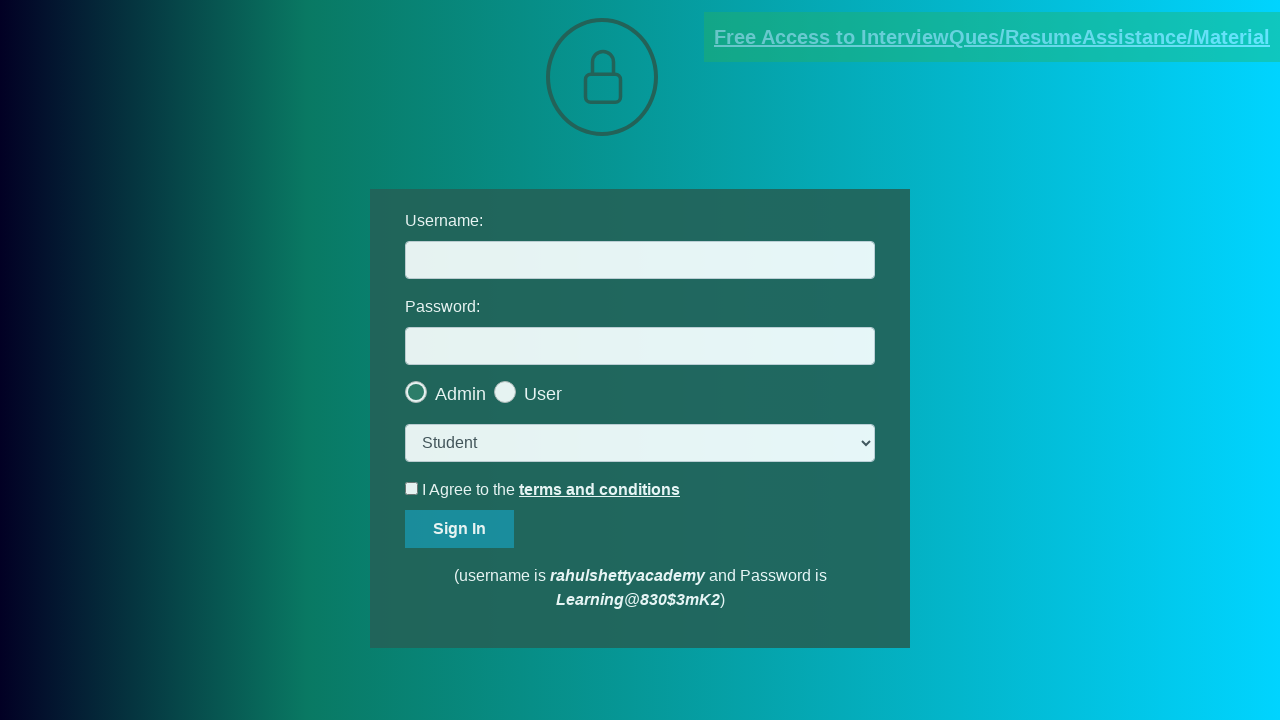

Page loaded and DOM content is ready
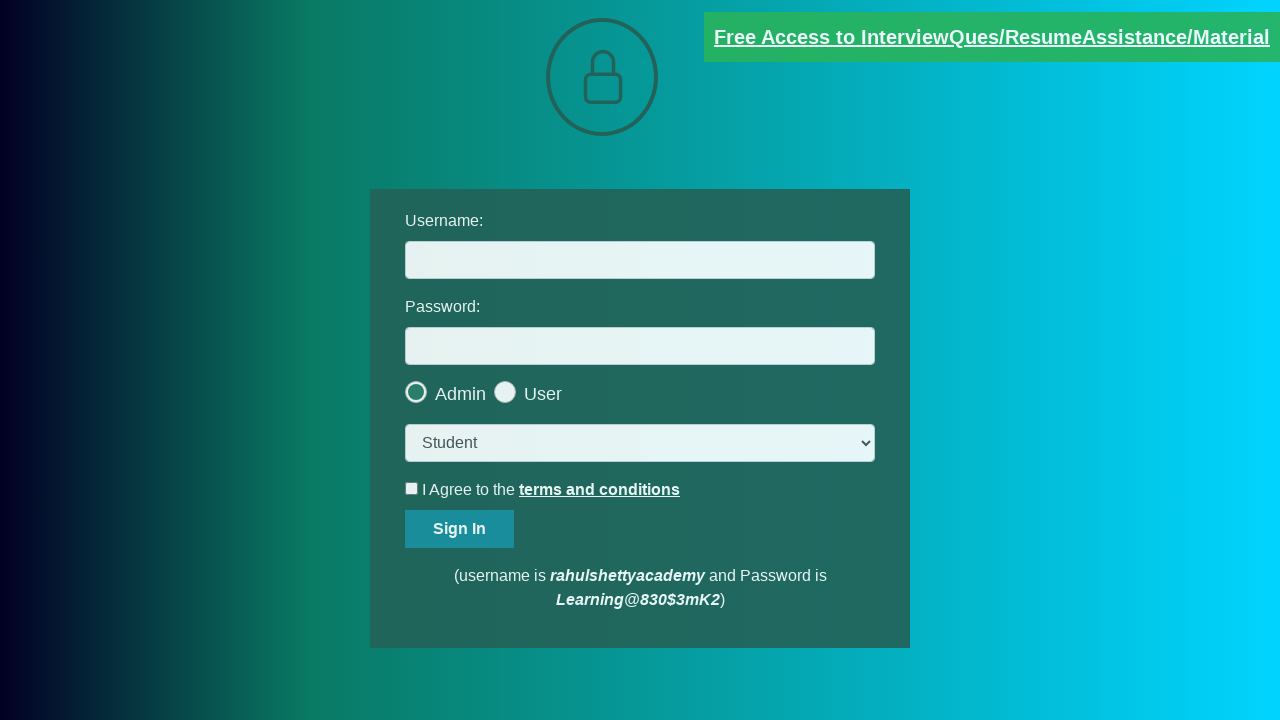

Retrieved page title: LoginPage Practise | Rahul Shetty Academy
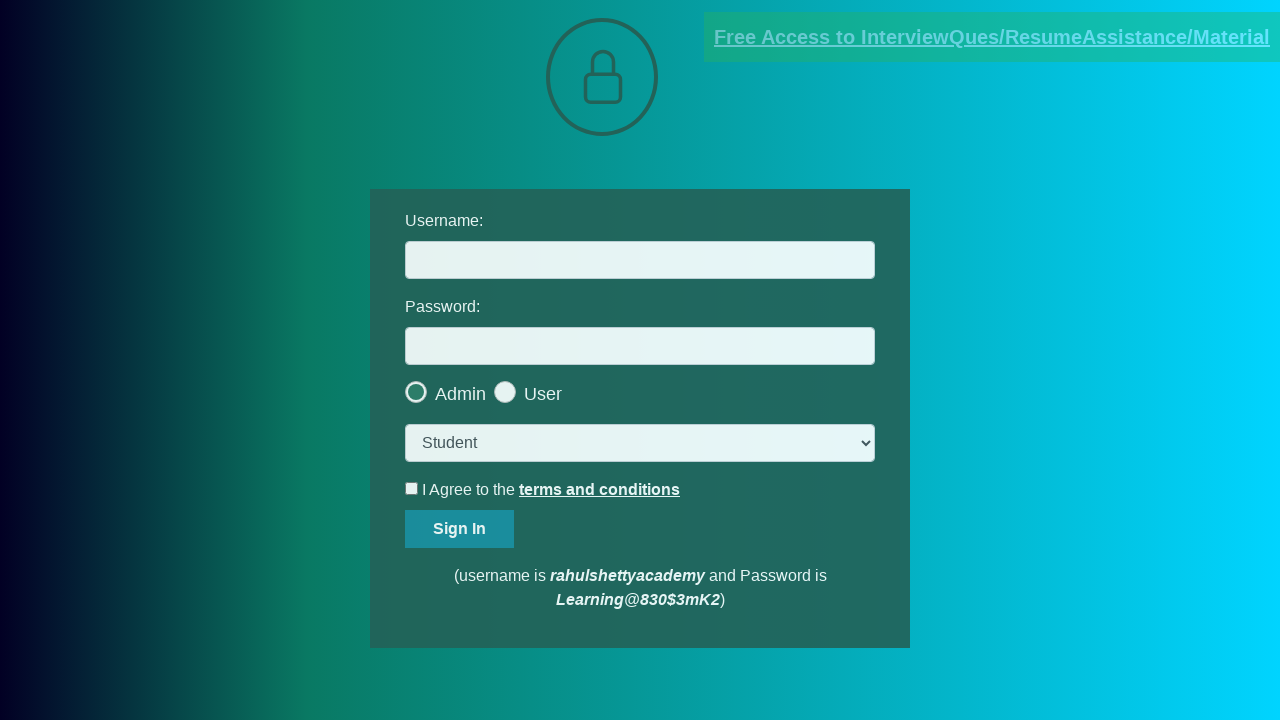

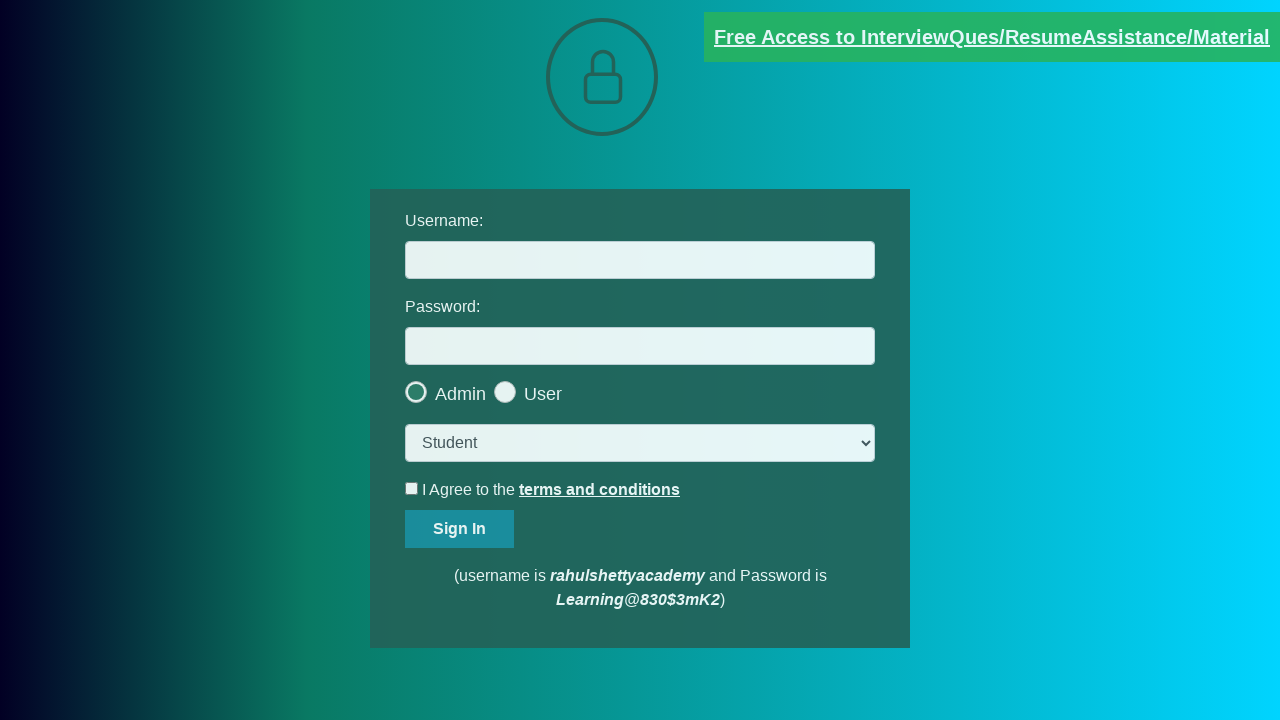